Tests opting out of A/B tests by adding an opt-out cookie after visiting the page, then refreshing to verify the page shows "No A/B Test" heading.

Starting URL: http://the-internet.herokuapp.com/abtest

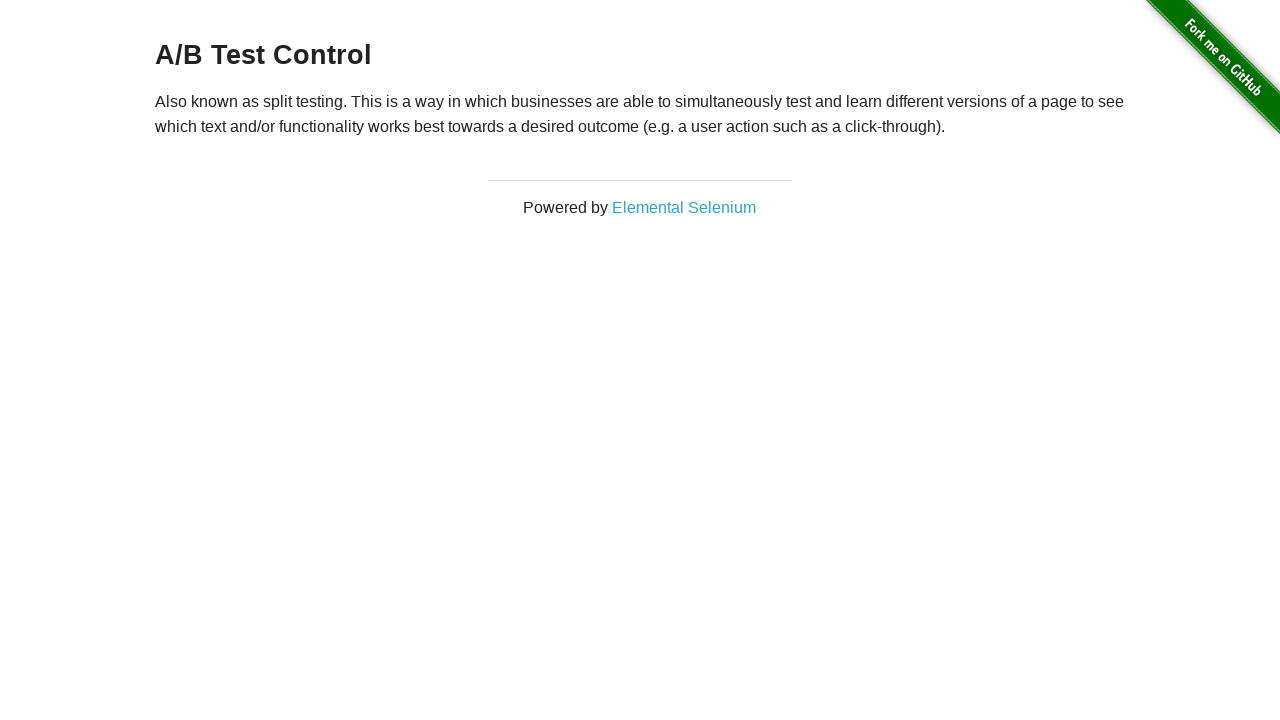

Located h3 heading element
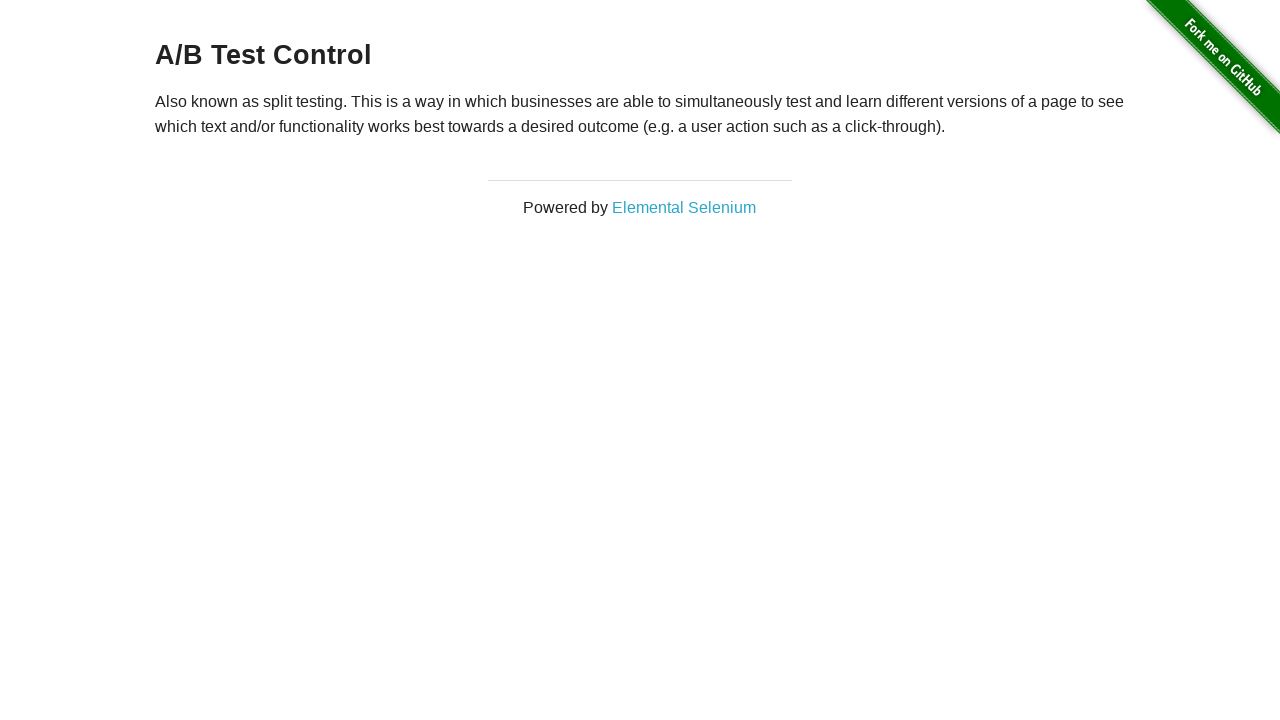

Retrieved h3 heading text content
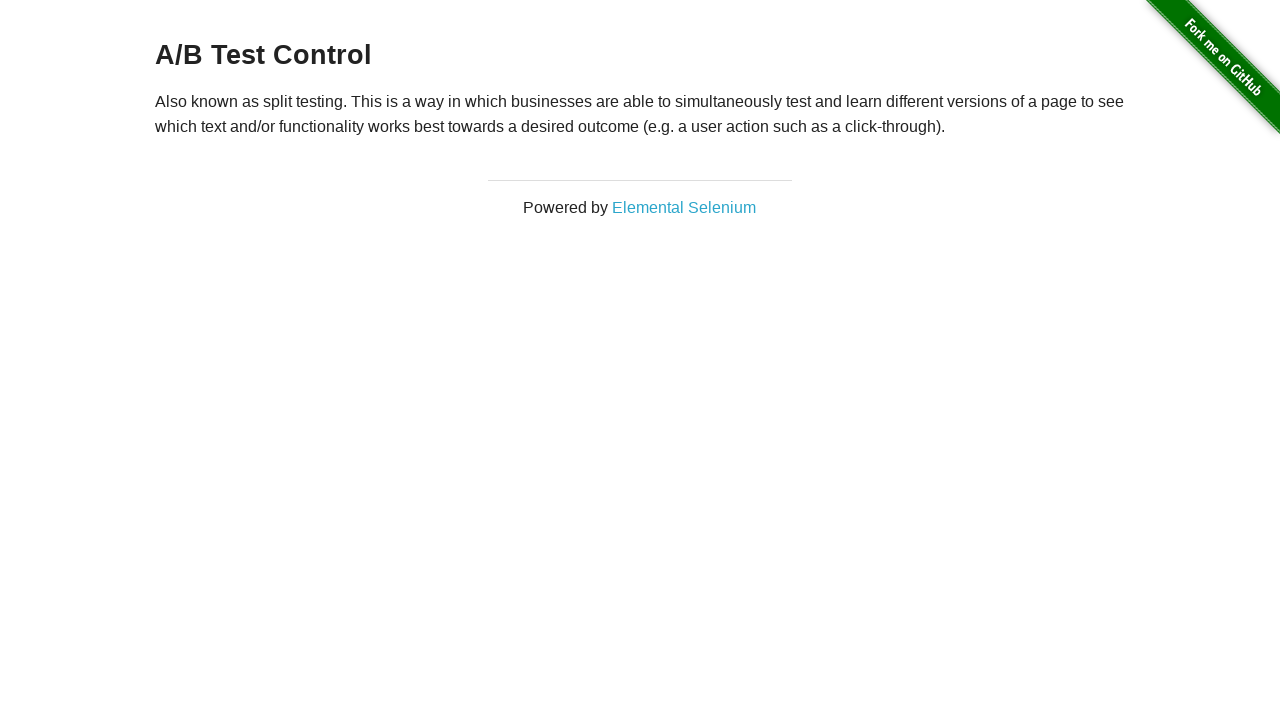

Asserted heading starts with 'A/B Test' (user is in A/B test group)
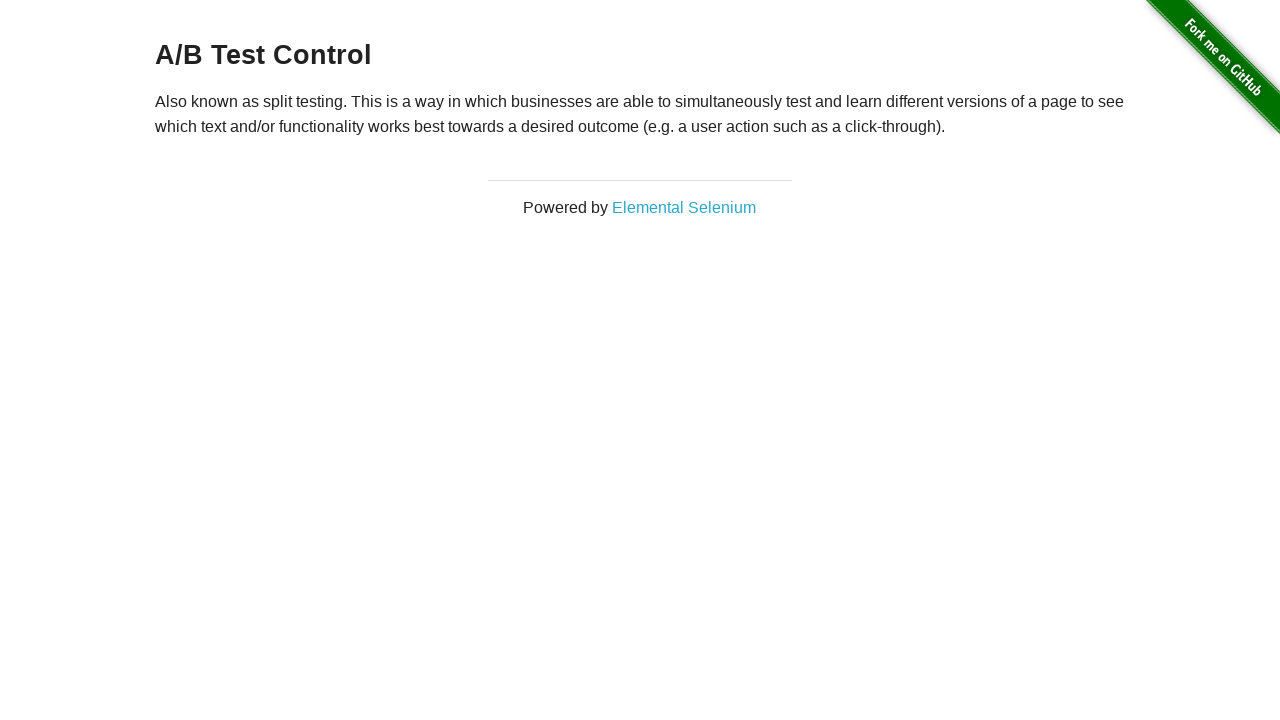

Added optimizelyOptOut cookie to opt out of A/B tests
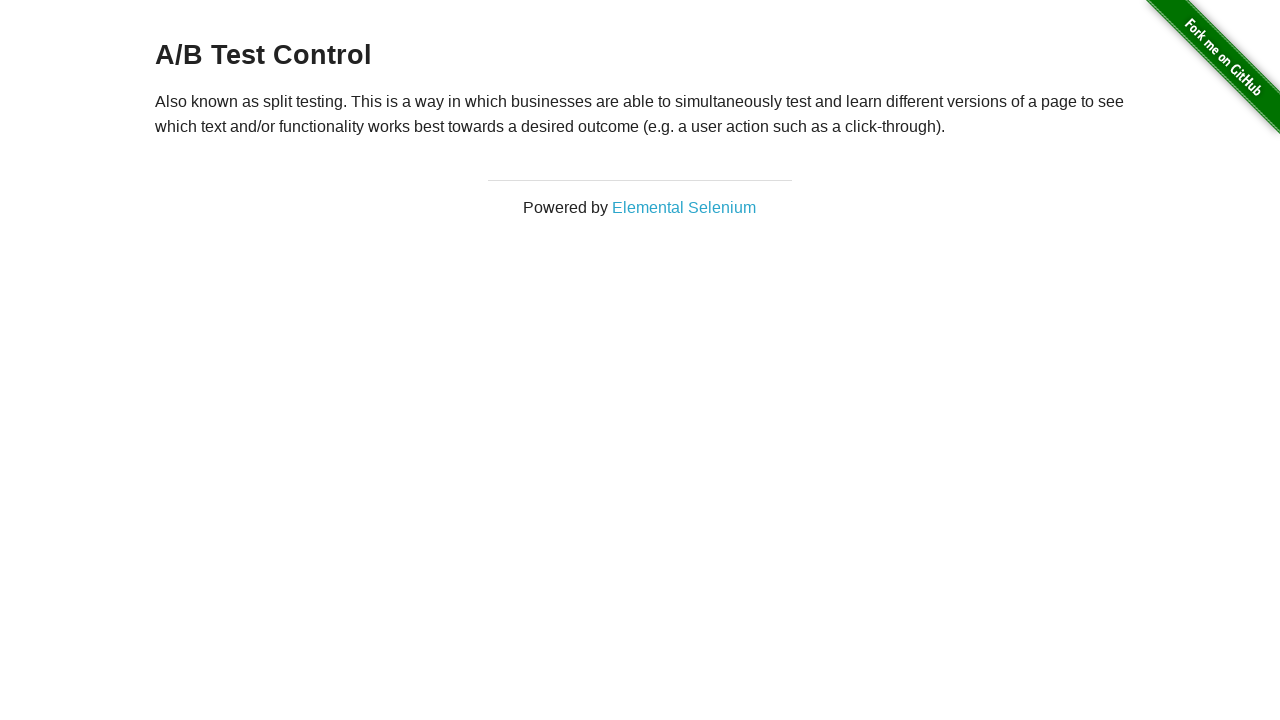

Reloaded page to apply opt-out cookie
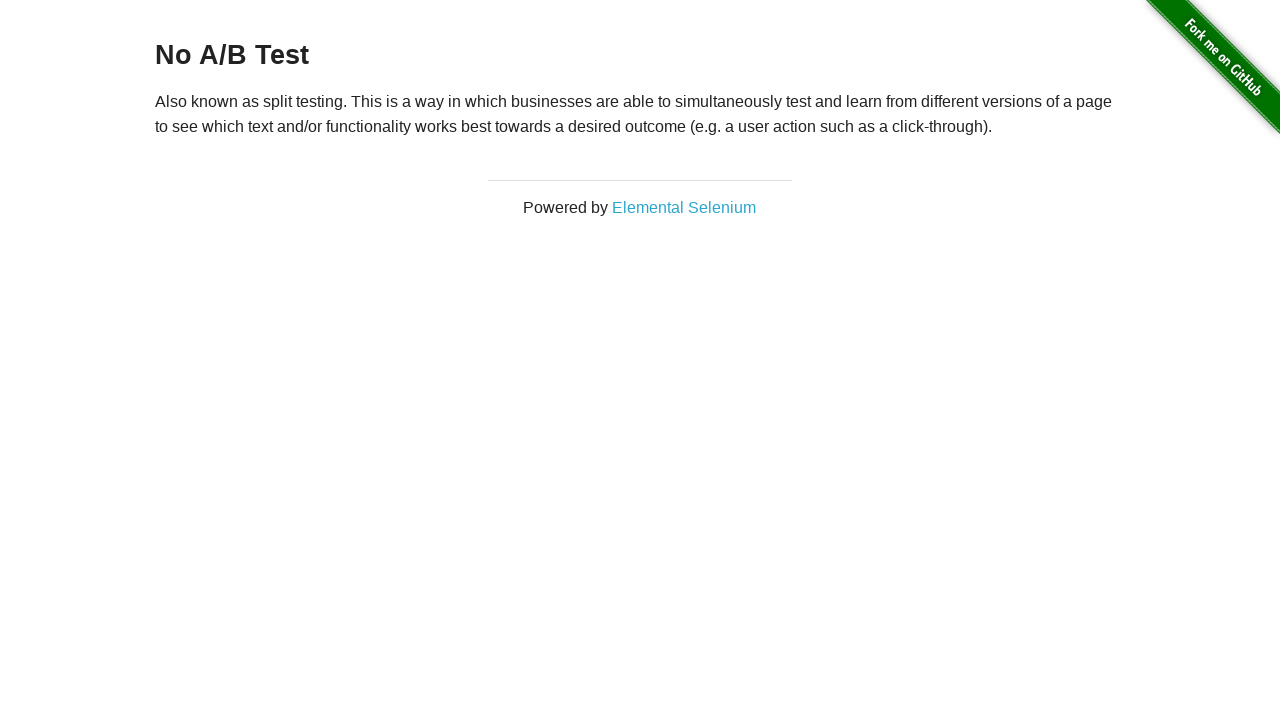

Retrieved h3 heading text after page reload
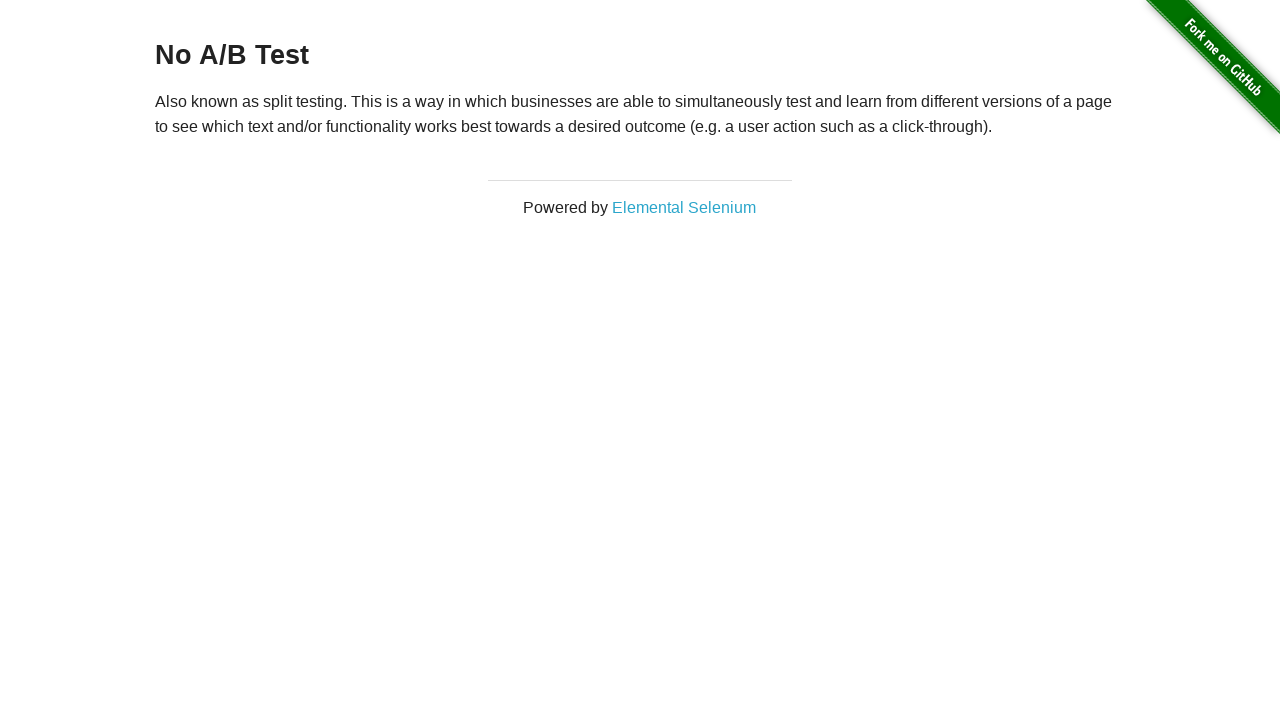

Asserted heading equals 'No A/B Test' (user successfully opted out)
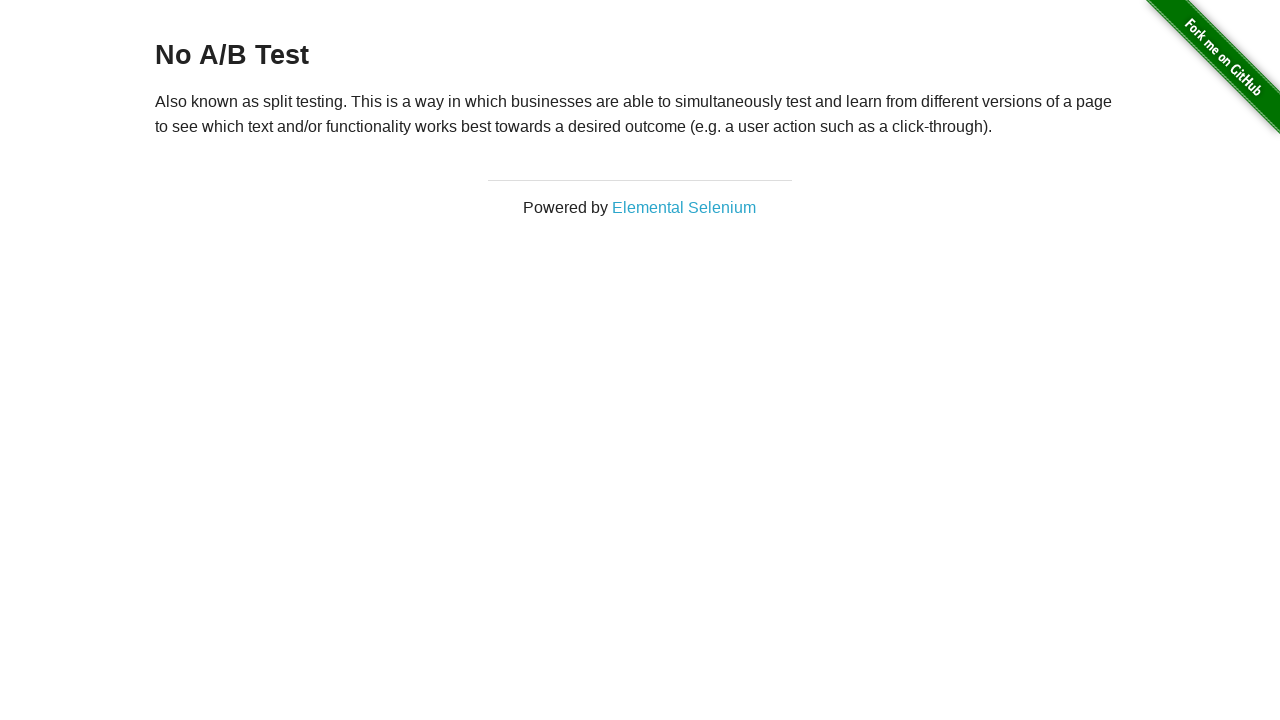

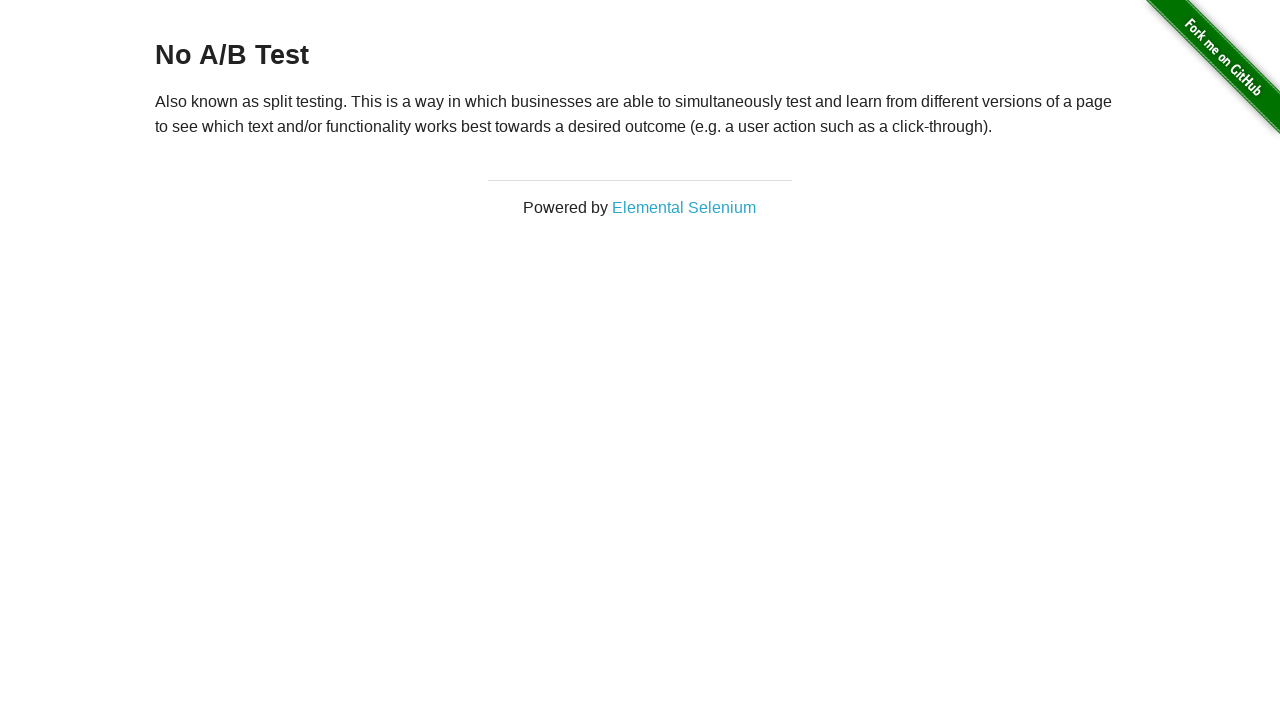